Tests the registration form interactions by clicking the register button and filling in first name, last name fields, and checking a checkbox

Starting URL: https://rahulshettyacademy.com/client

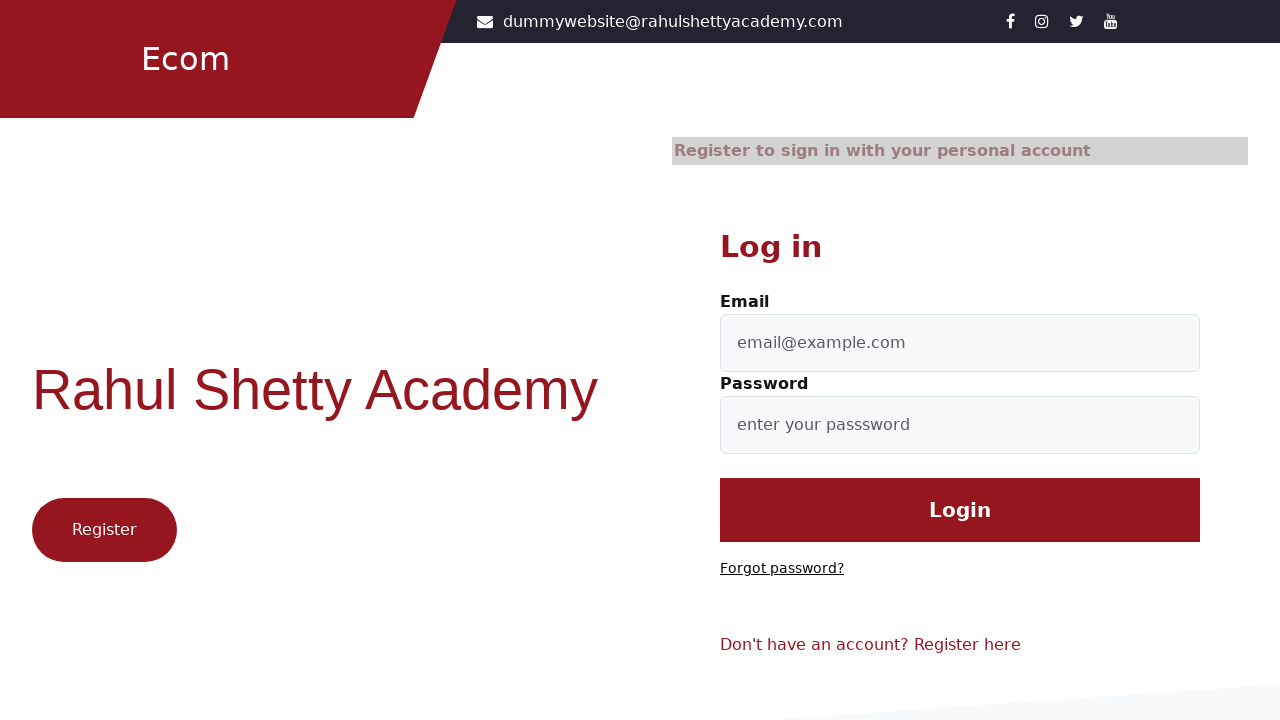

Clicked the register button at (104, 530) on .btn1
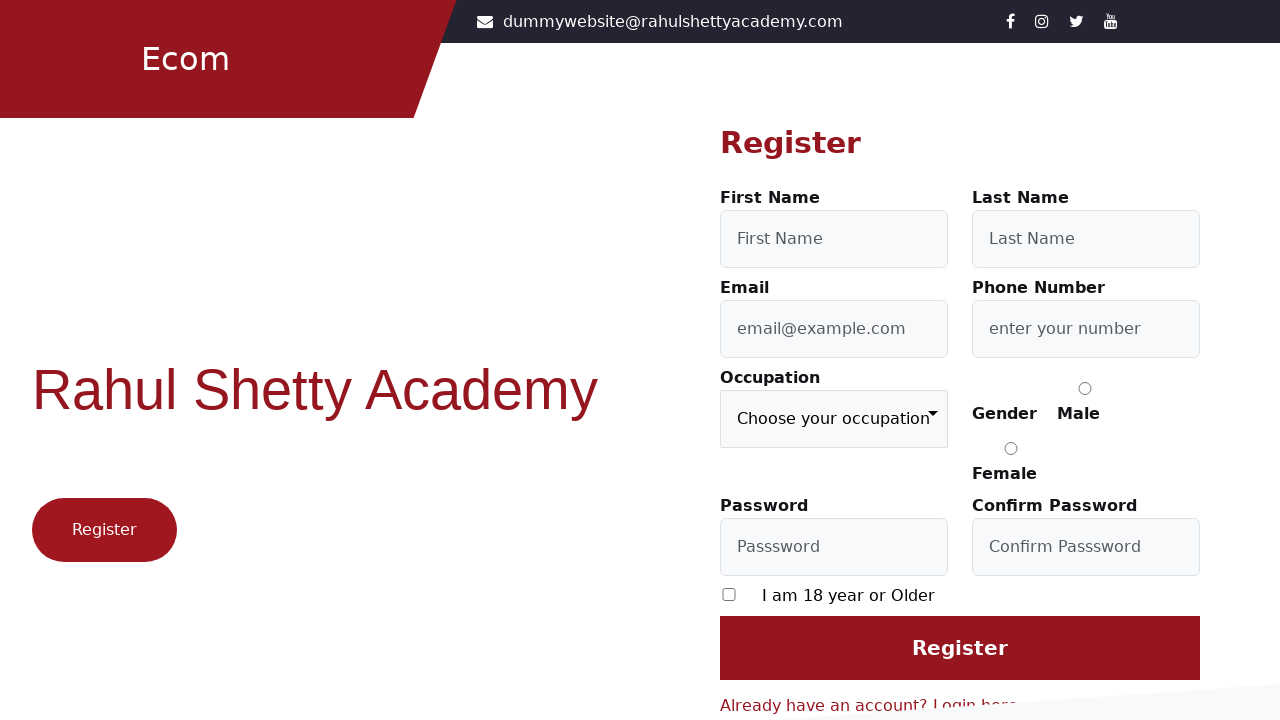

Filled first name field with 'First' on #firstName
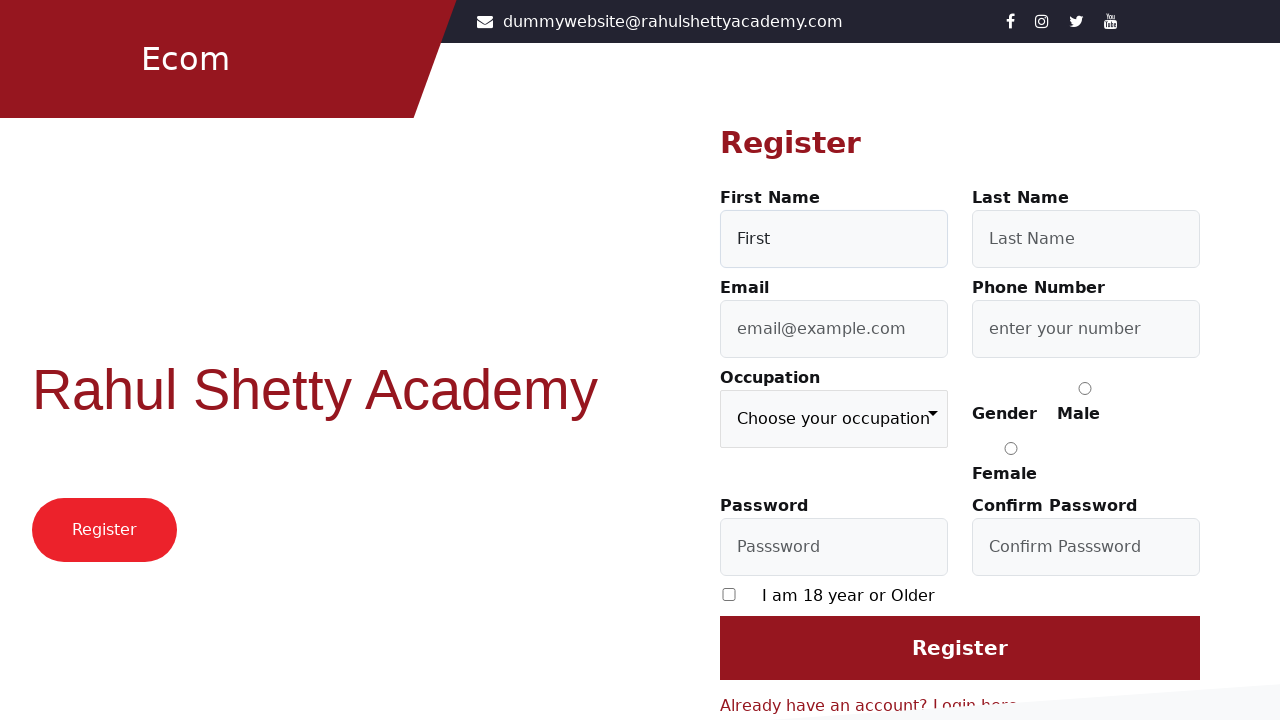

Filled last name field with 'Last' on #lastName
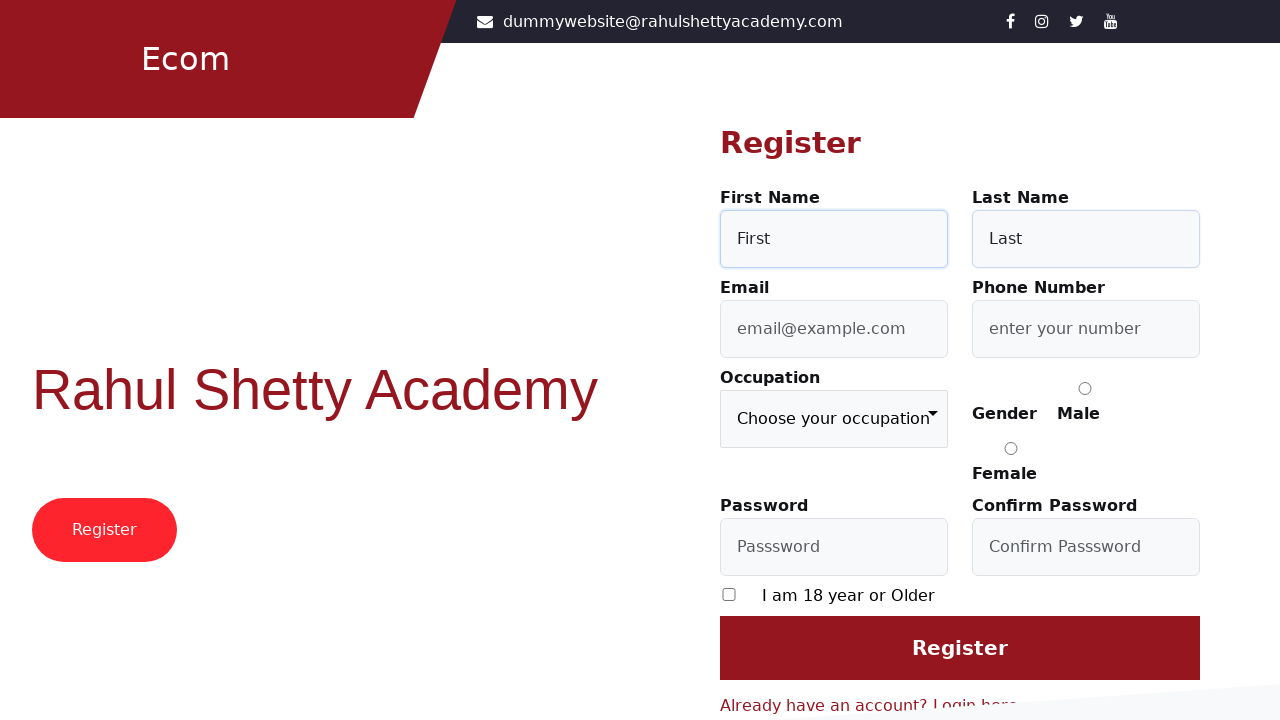

Clicked the checkbox at (729, 594) on [type='checkbox']
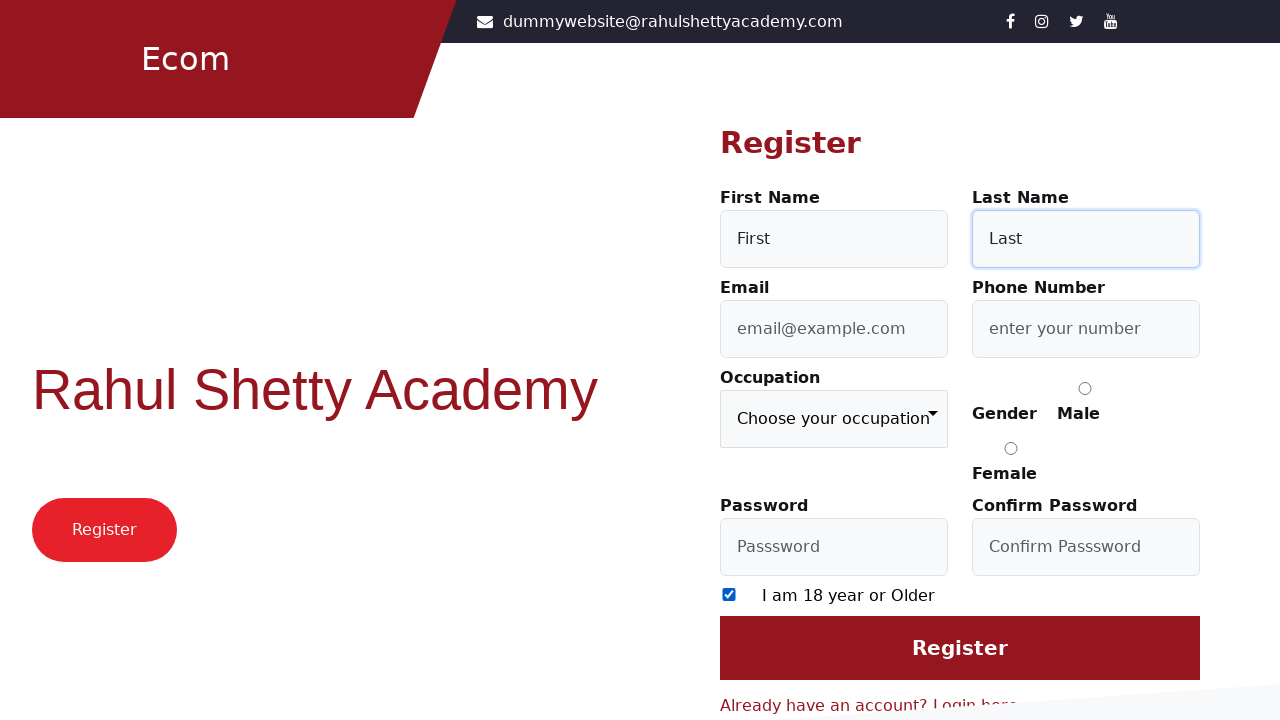

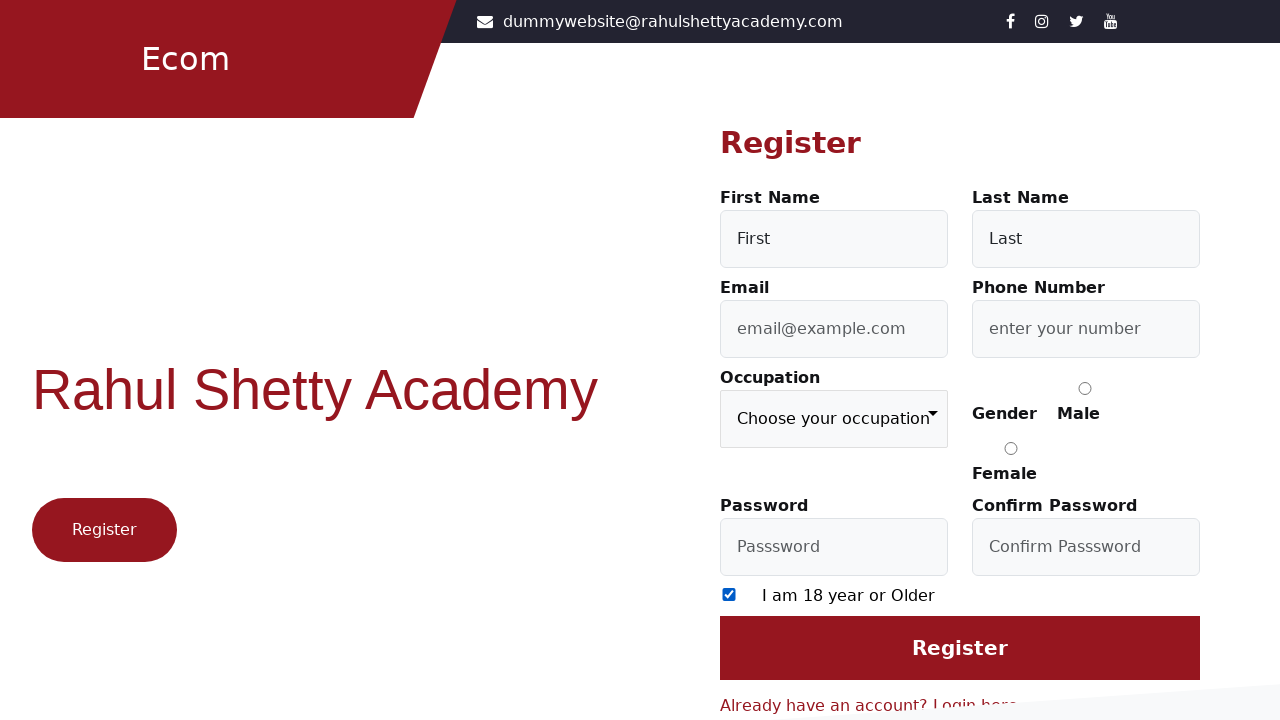